Tests the forgot password functionality by clicking on the forgot password link and verifying the reset password page is displayed

Starting URL: https://opensource-demo.orangehrmlive.com/

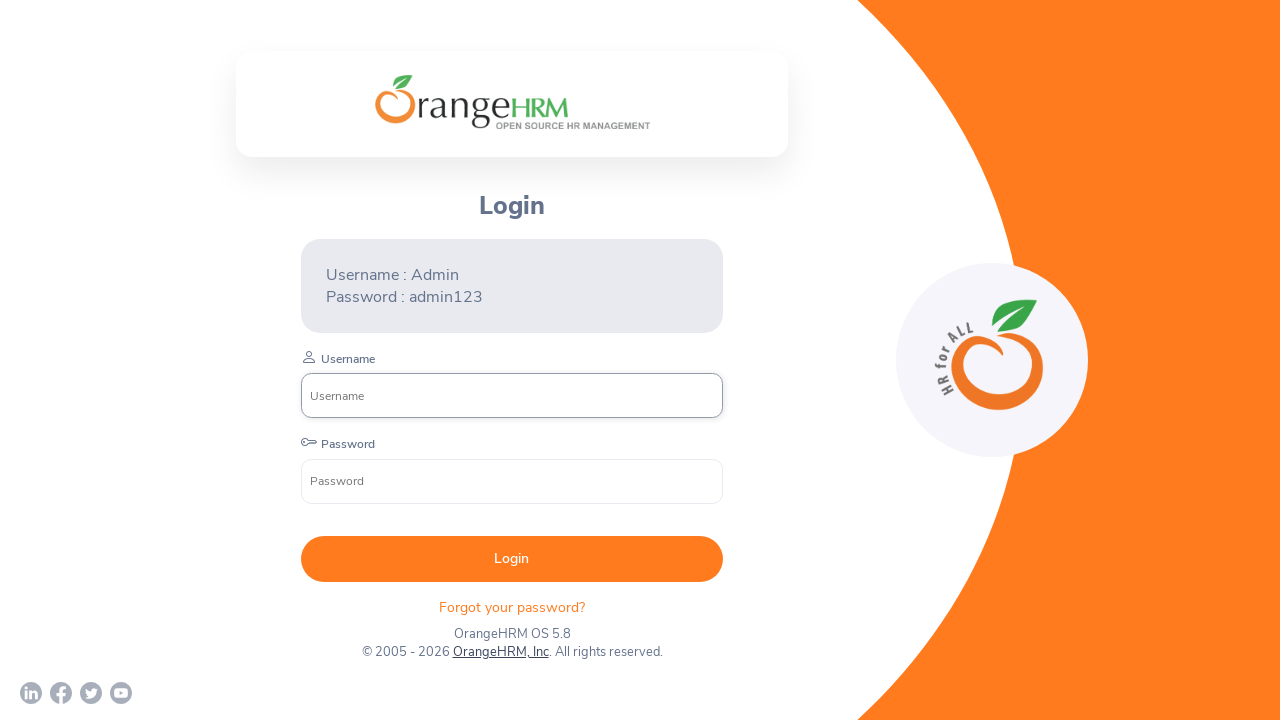

Clicked on the forgot password link at (512, 607) on xpath=//p[contains(@class,'forgot')]
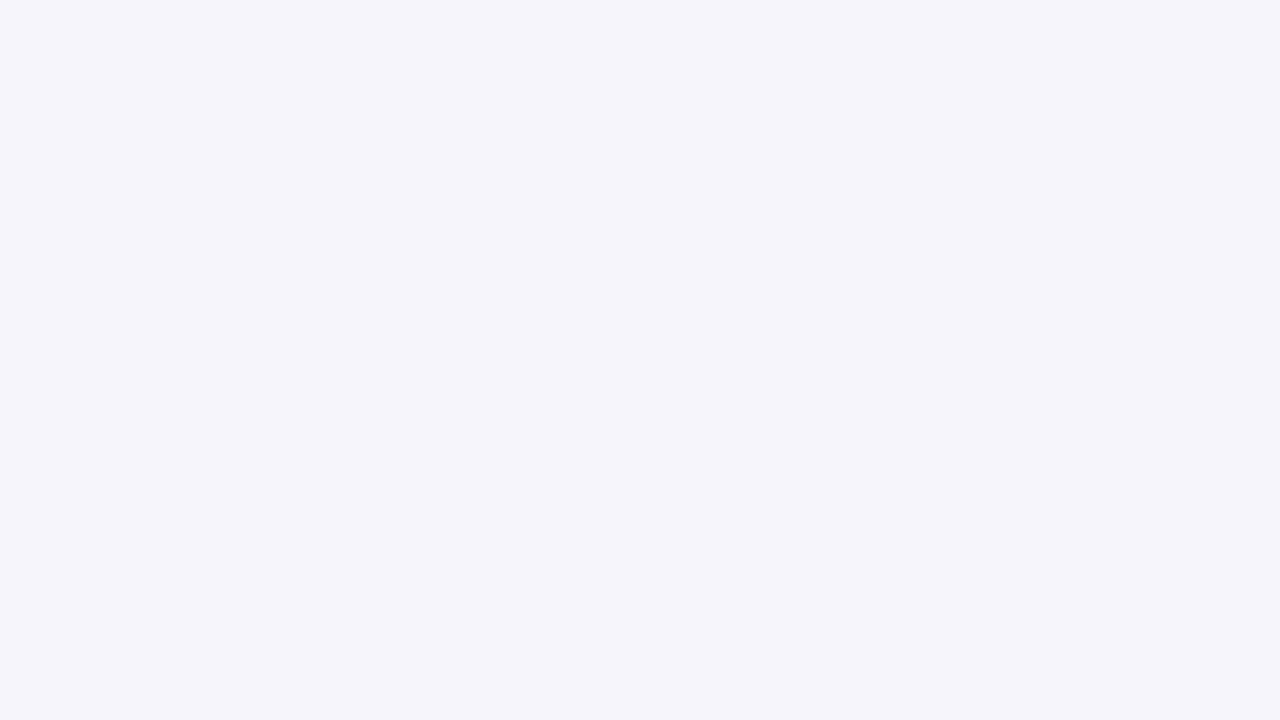

Reset Password page header element loaded
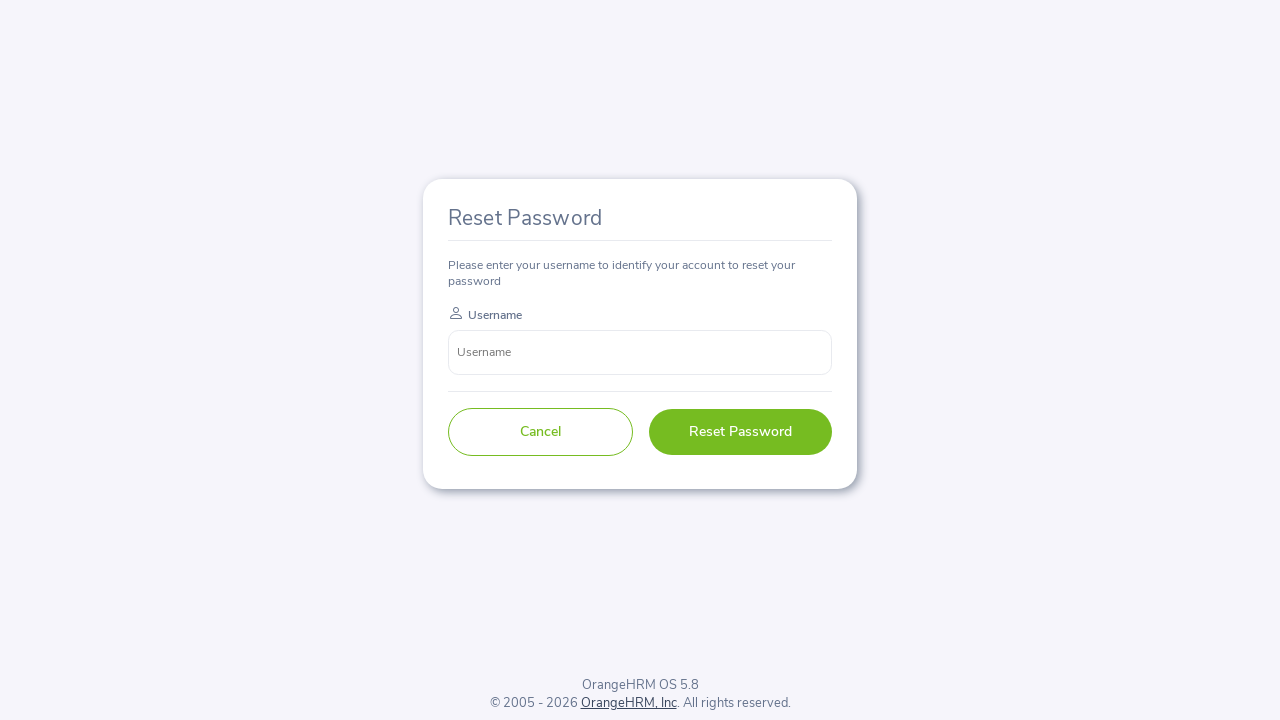

Verified heading text displays 'Reset Password'
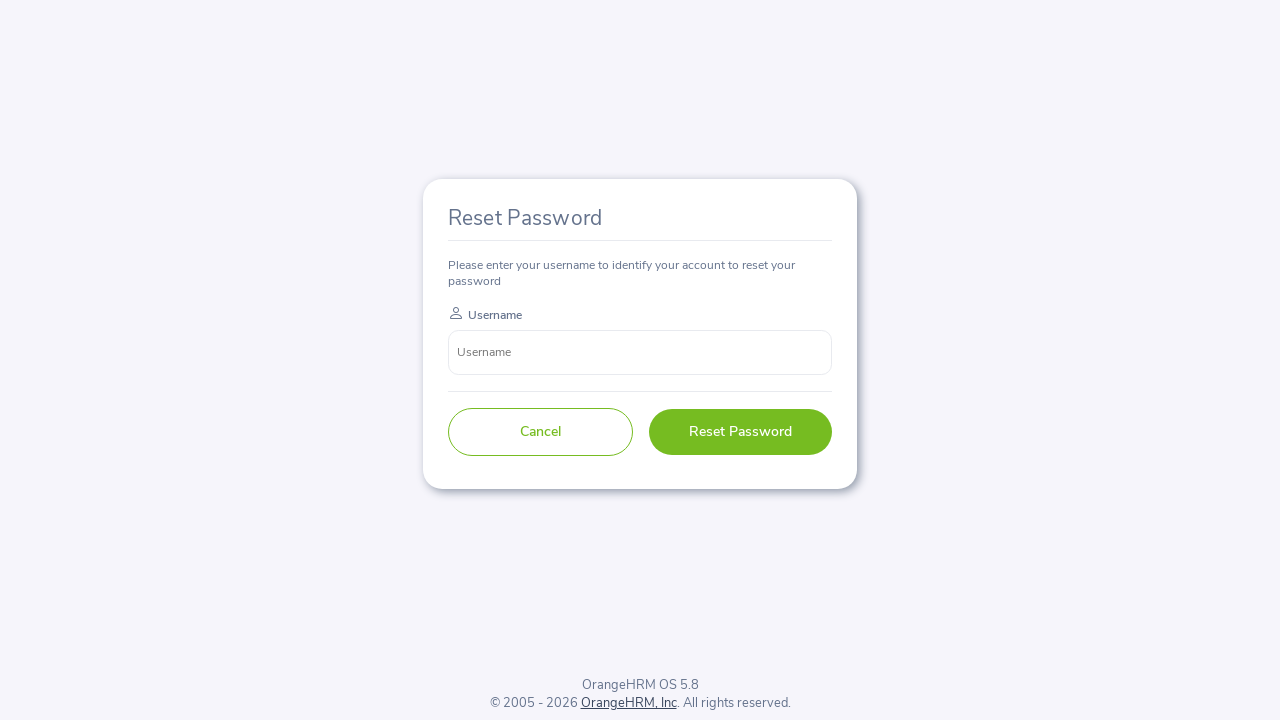

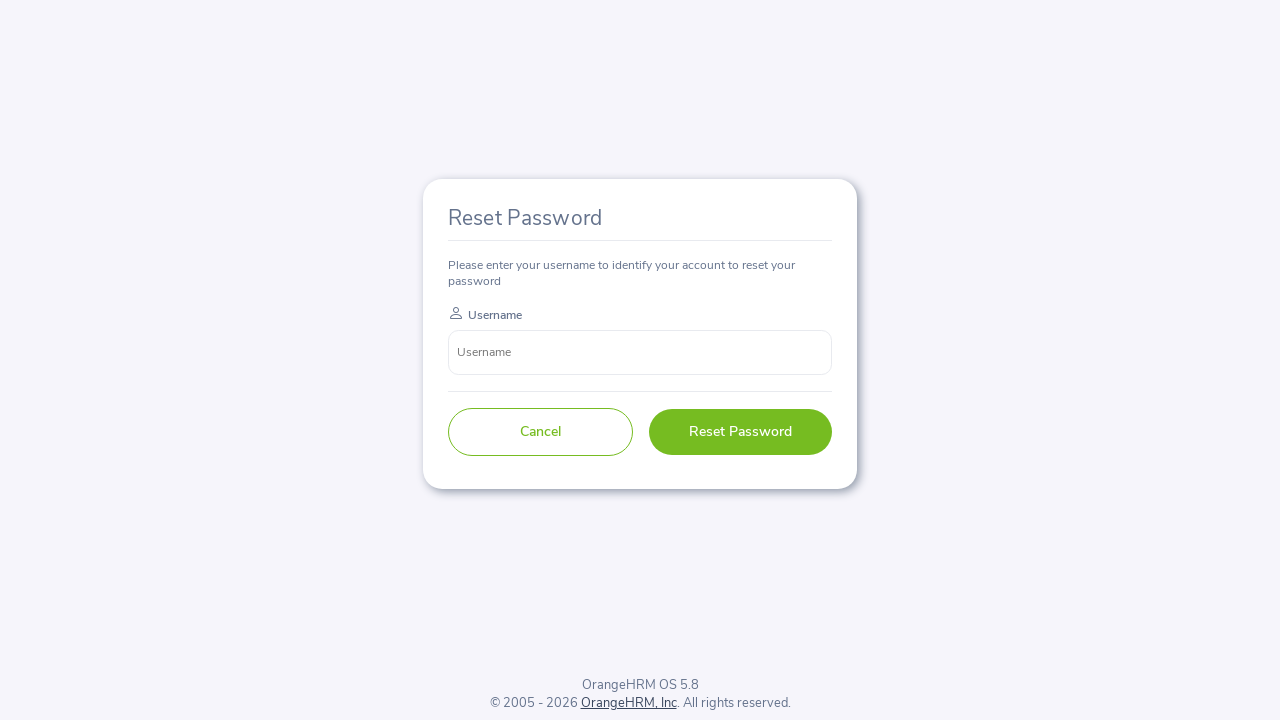